Fills out a practice registration form with personal details including name, email, gender, phone number, date of birth, subjects, hobbies, address, and location, then verifies the submitted data appears in a confirmation table.

Starting URL: https://demoqa.com/automation-practice-form

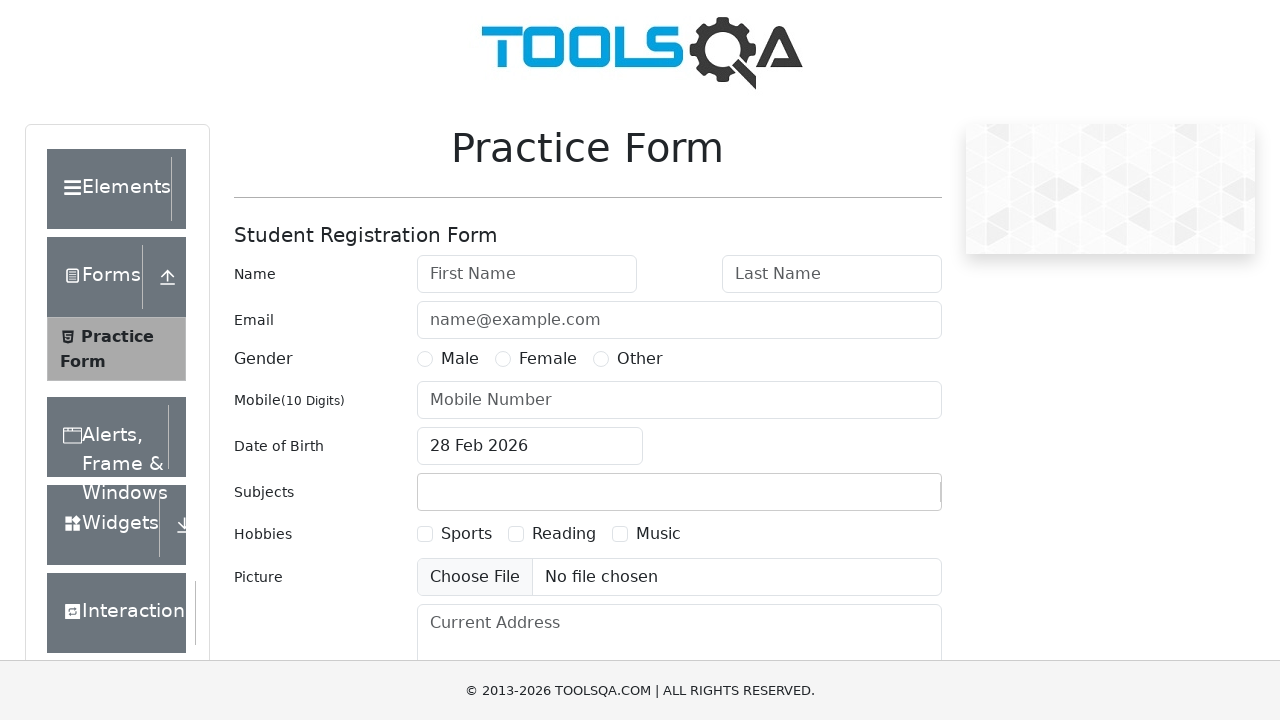

Filled first name field with 'Boka' on #firstName
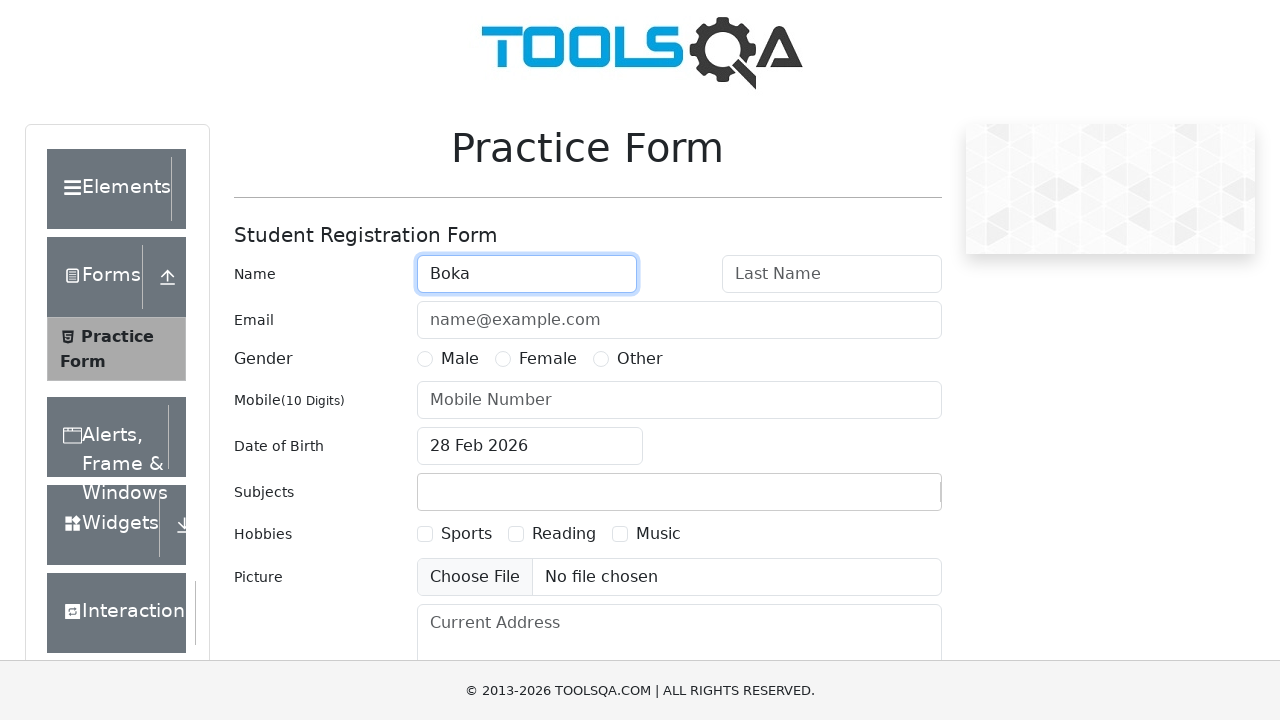

Filled last name field with 'Joka' on #lastName
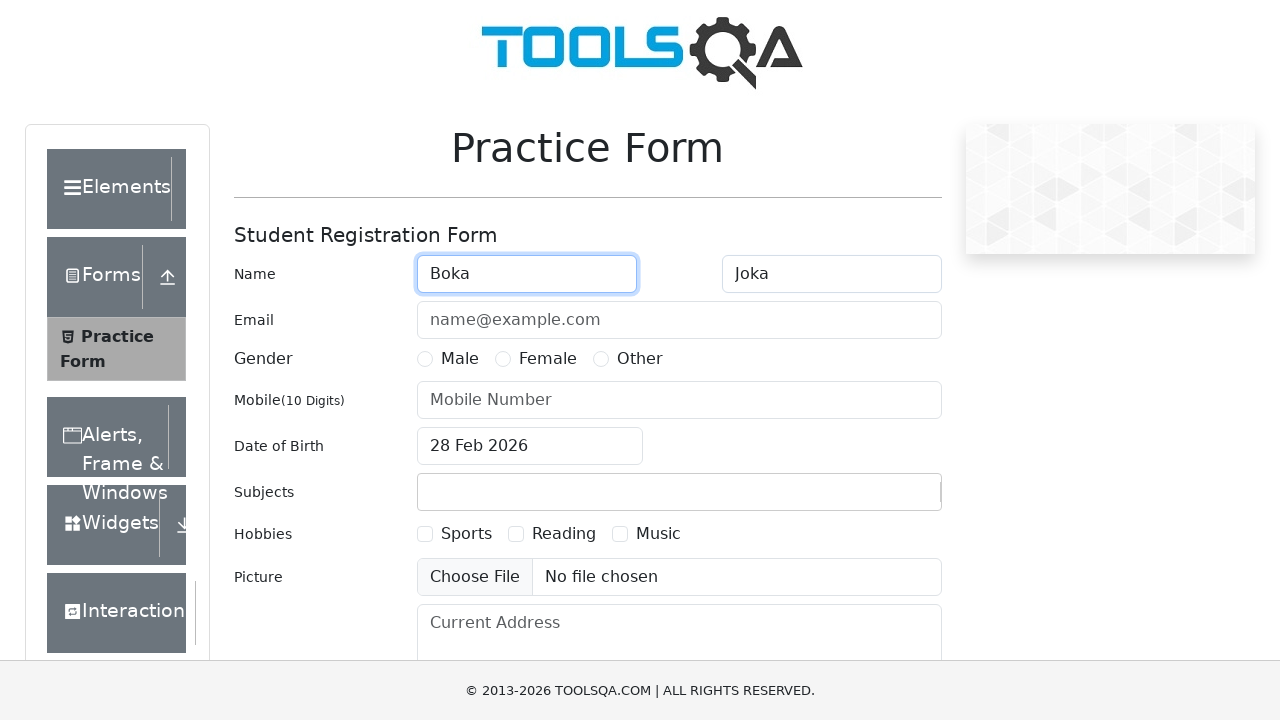

Filled email field with 'legenda@mir.com' on #userEmail
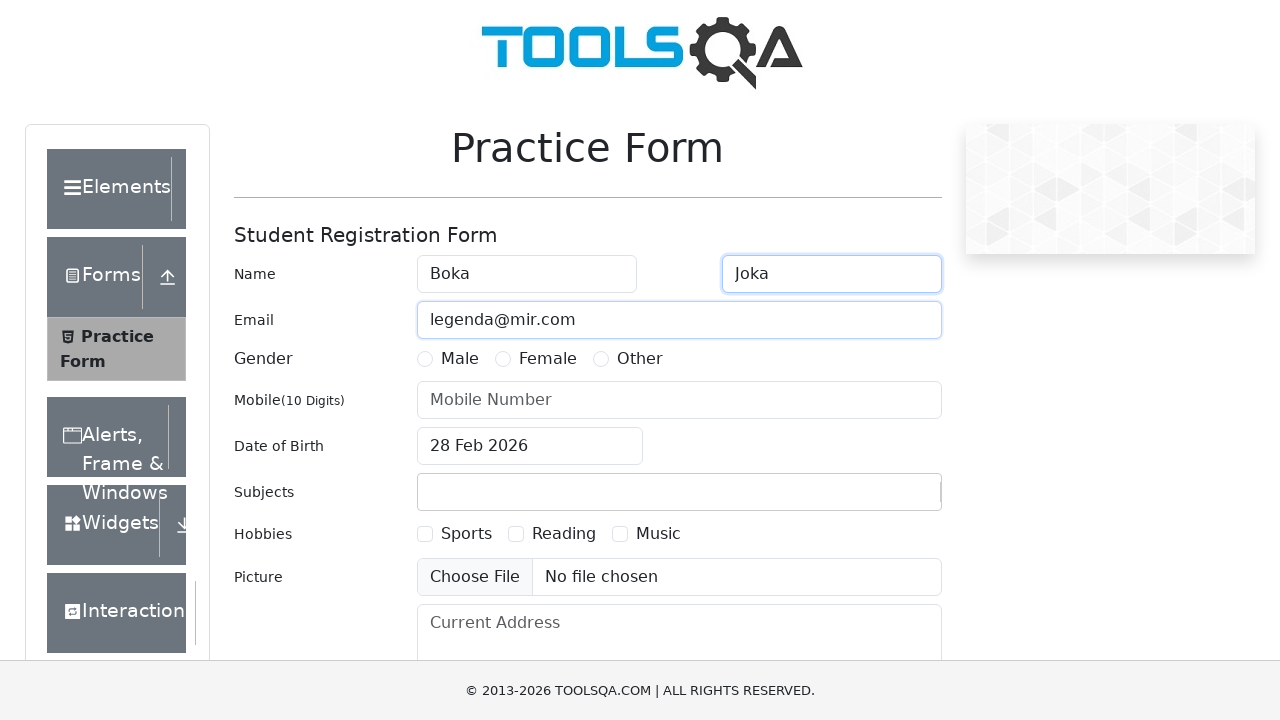

Selected 'Other' gender option at (640, 359) on label[for='gender-radio-3']
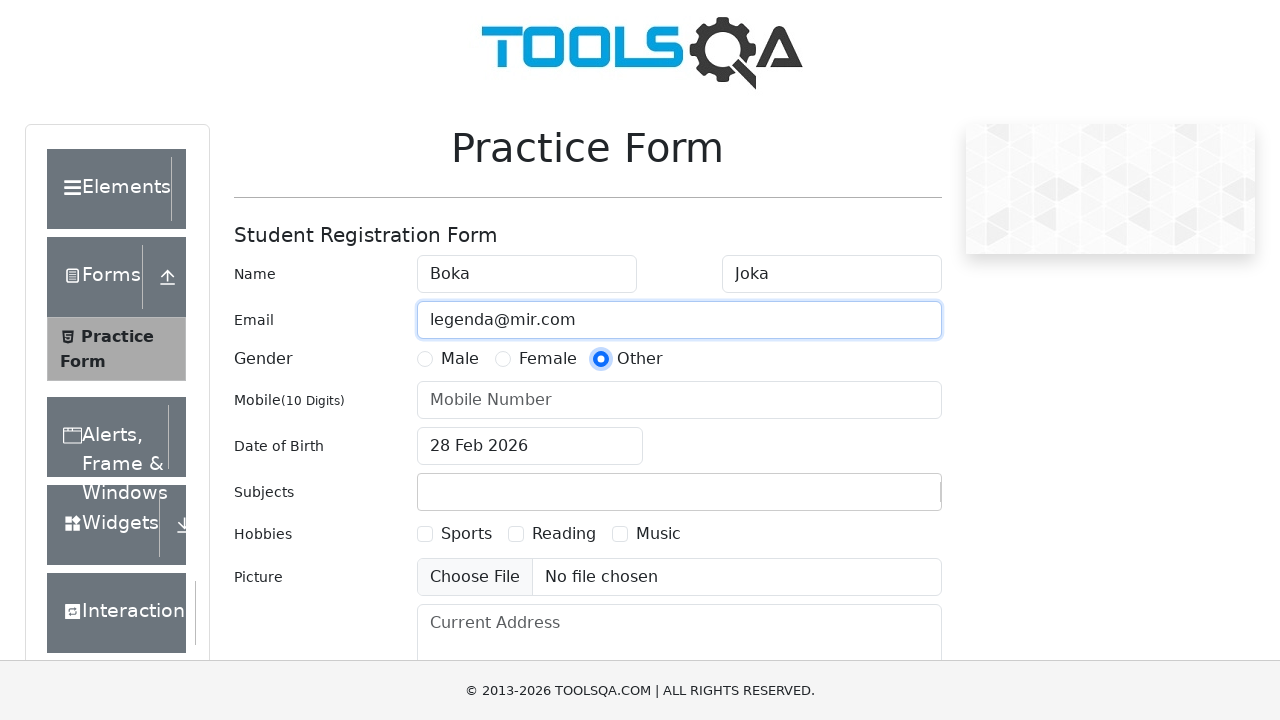

Filled phone number field with '8005553535' on #userNumber
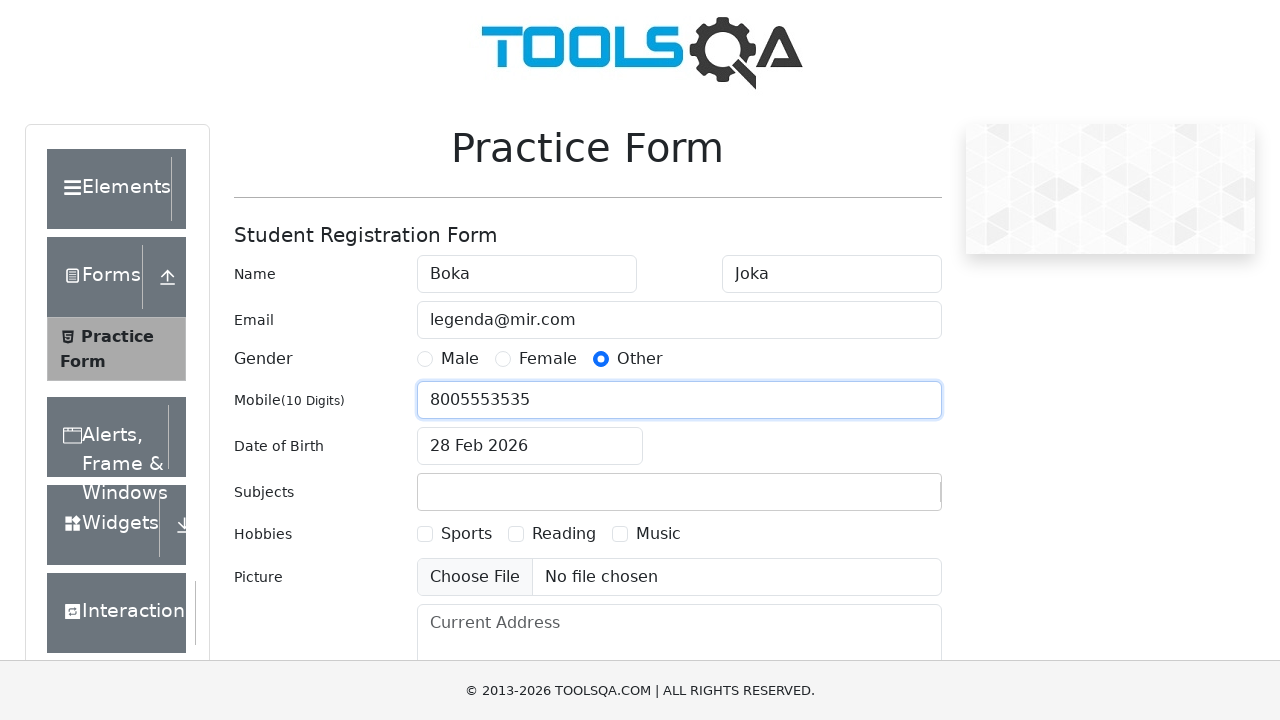

Opened date of birth picker at (530, 446) on #dateOfBirthInput
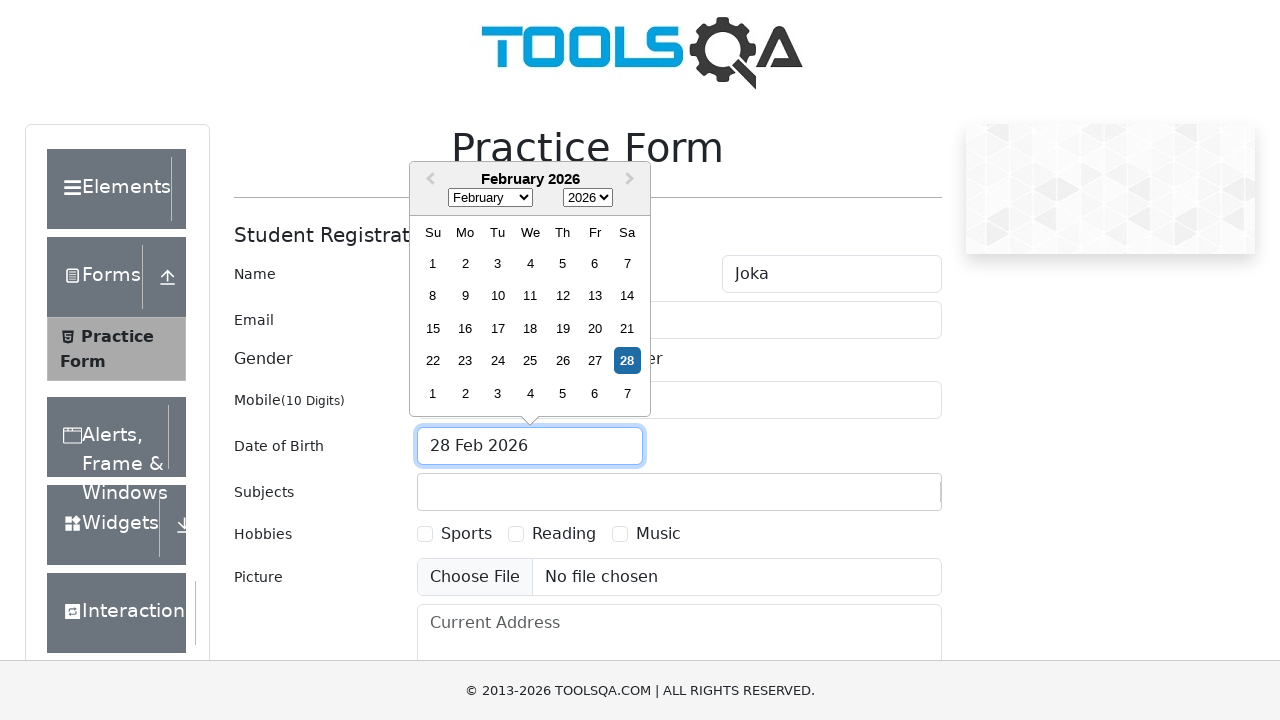

Selected month August (8) from date picker on .react-datepicker__month-select
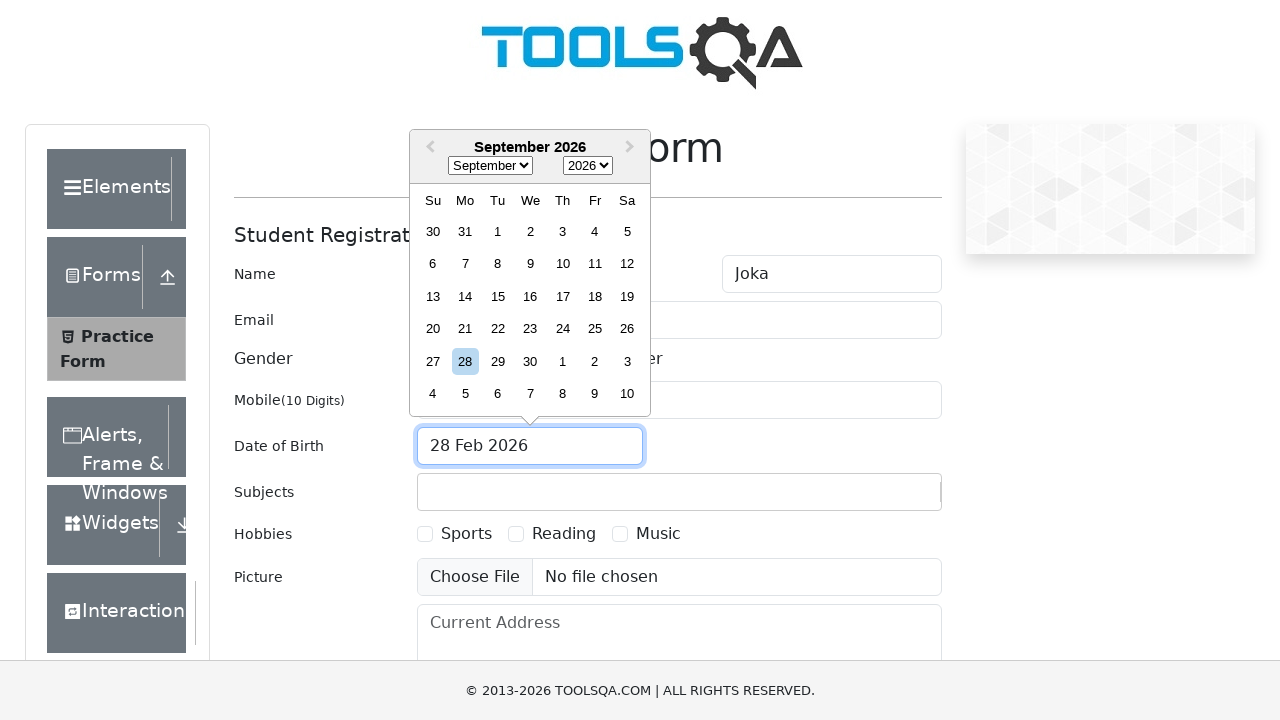

Selected year 1980 from date picker on .react-datepicker__year-select
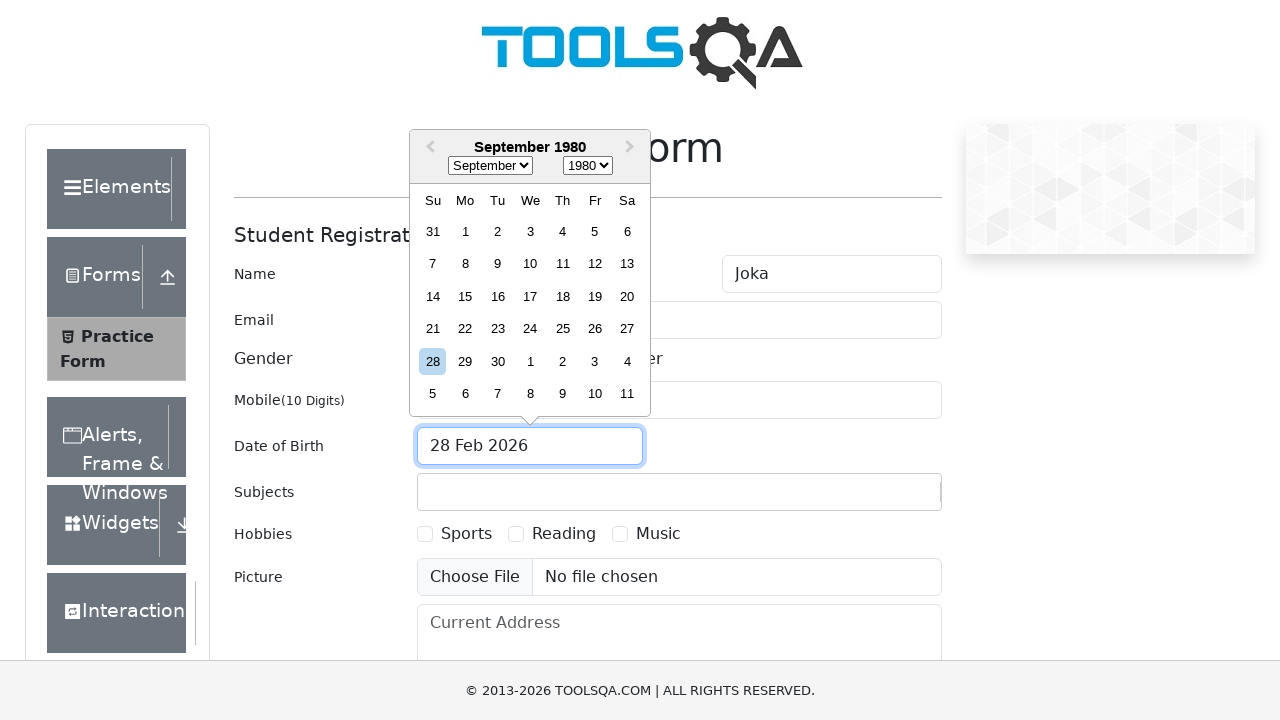

Selected day 3 from date picker at (530, 231) on .react-datepicker__day.react-datepicker__day--003
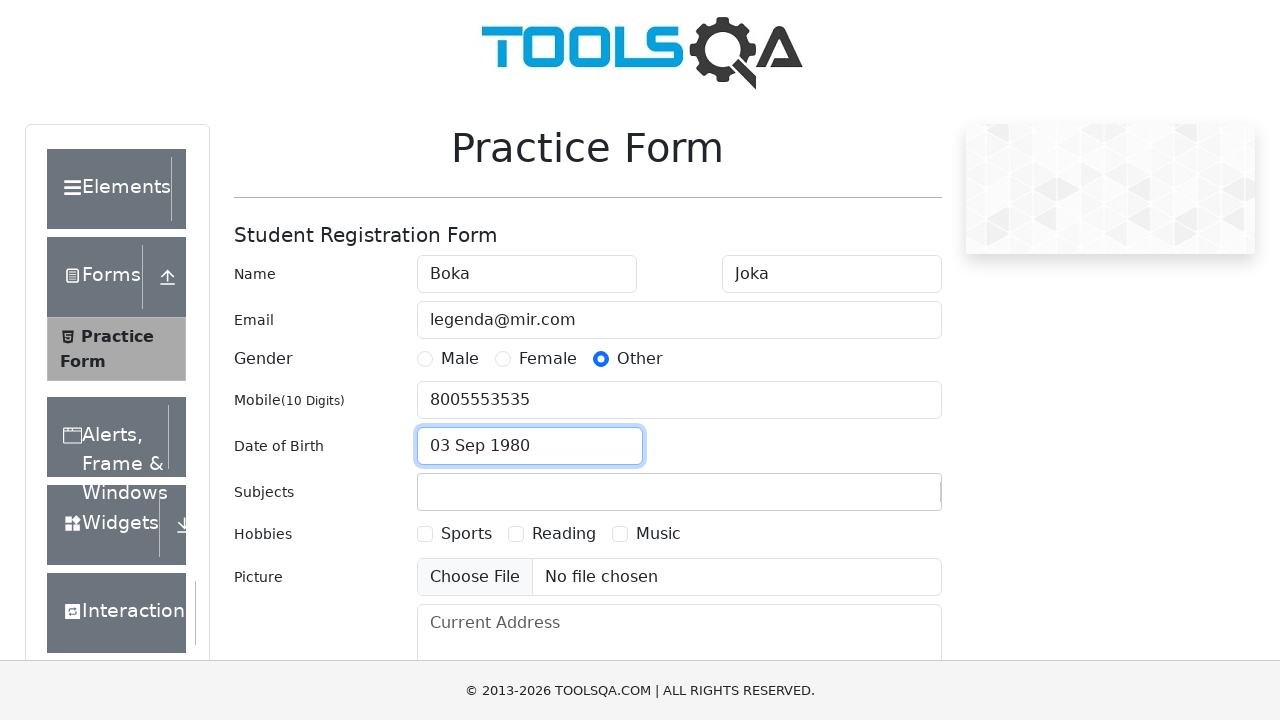

Filled subjects input with 'arts' on #subjectsInput
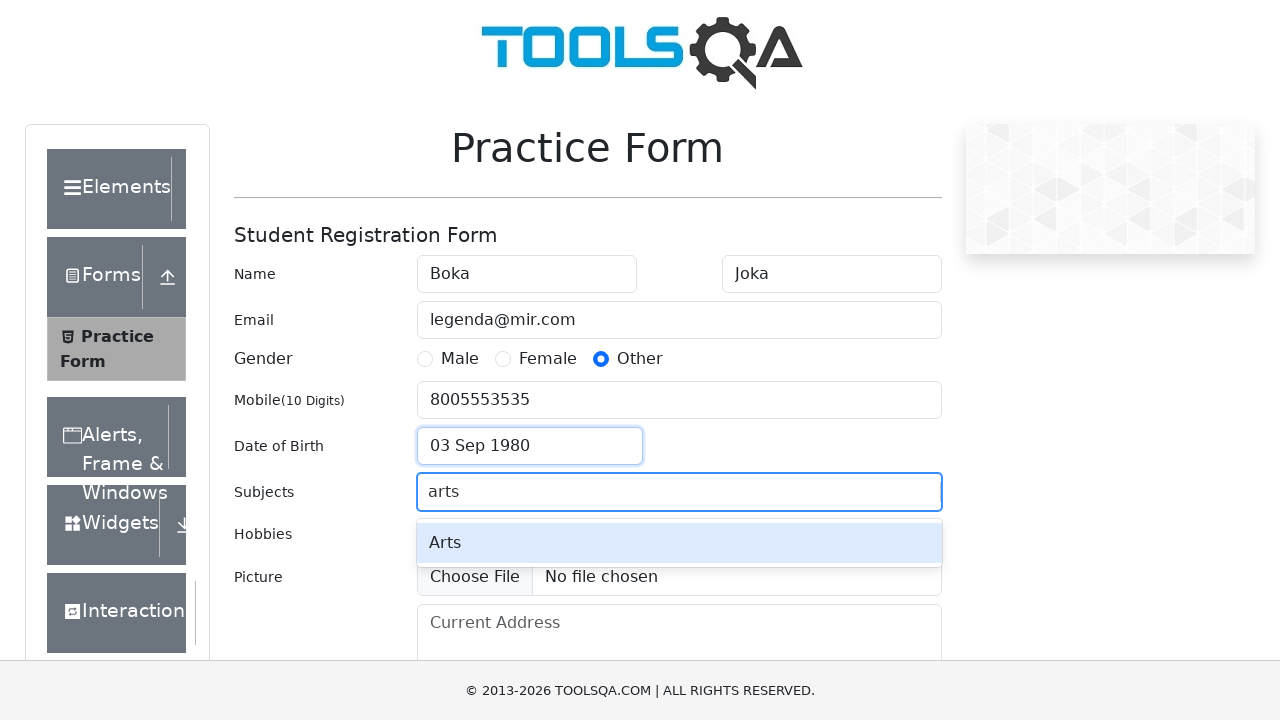

Pressed Enter to confirm subject selection on #subjectsInput
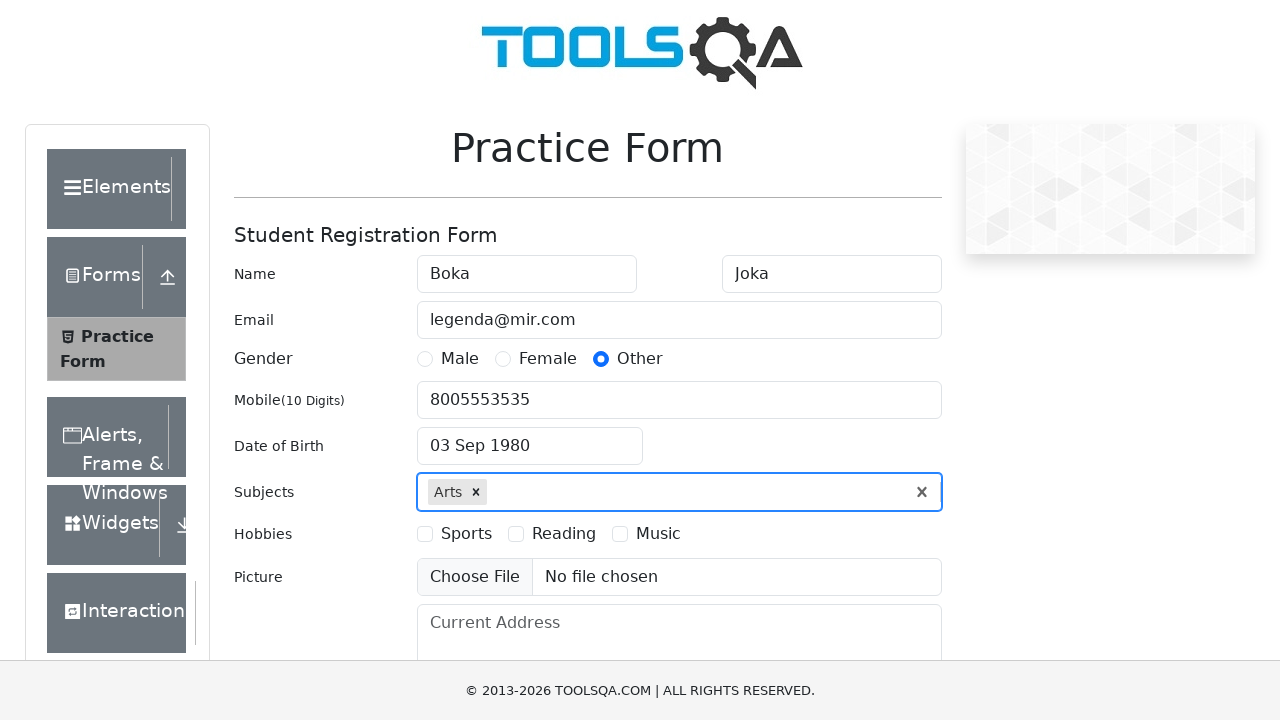

Selected 'Music' hobby checkbox at (658, 534) on text=Music
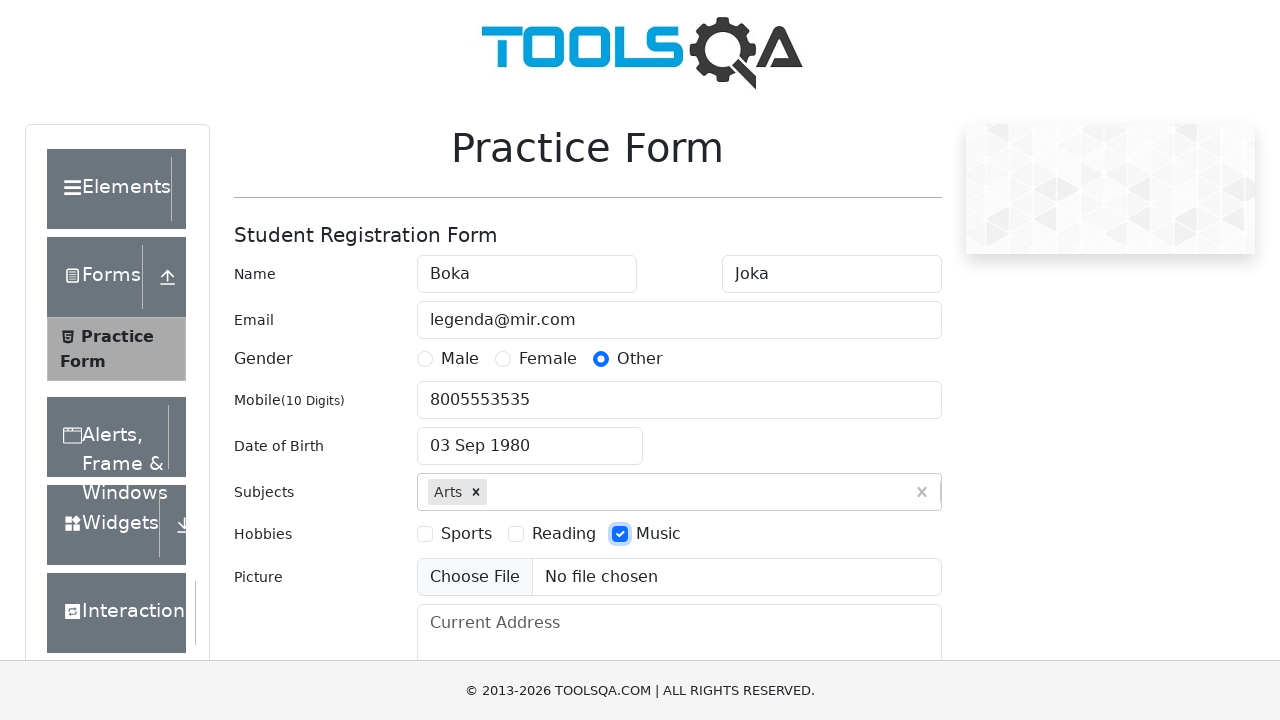

Filled current address with 'Russia, Krasnodar, Krasnaya 5.' on #currentAddress
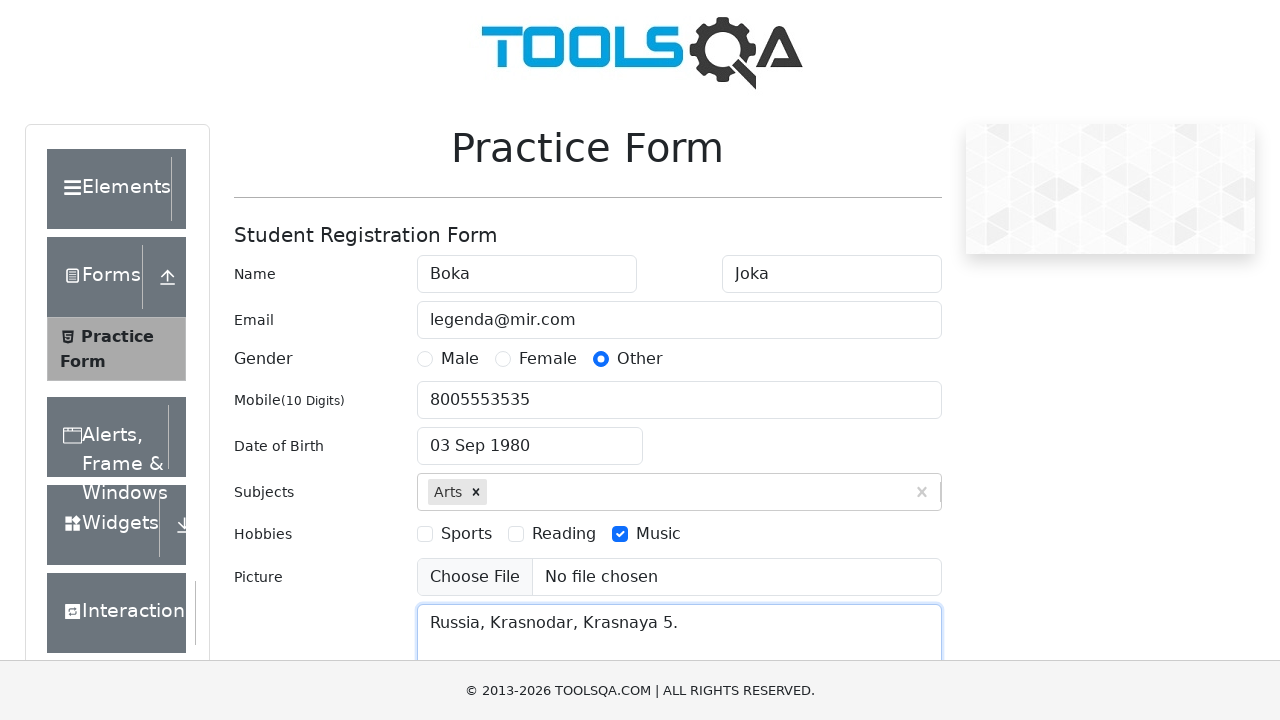

Filled state search field with 'ncr' on #react-select-3-input
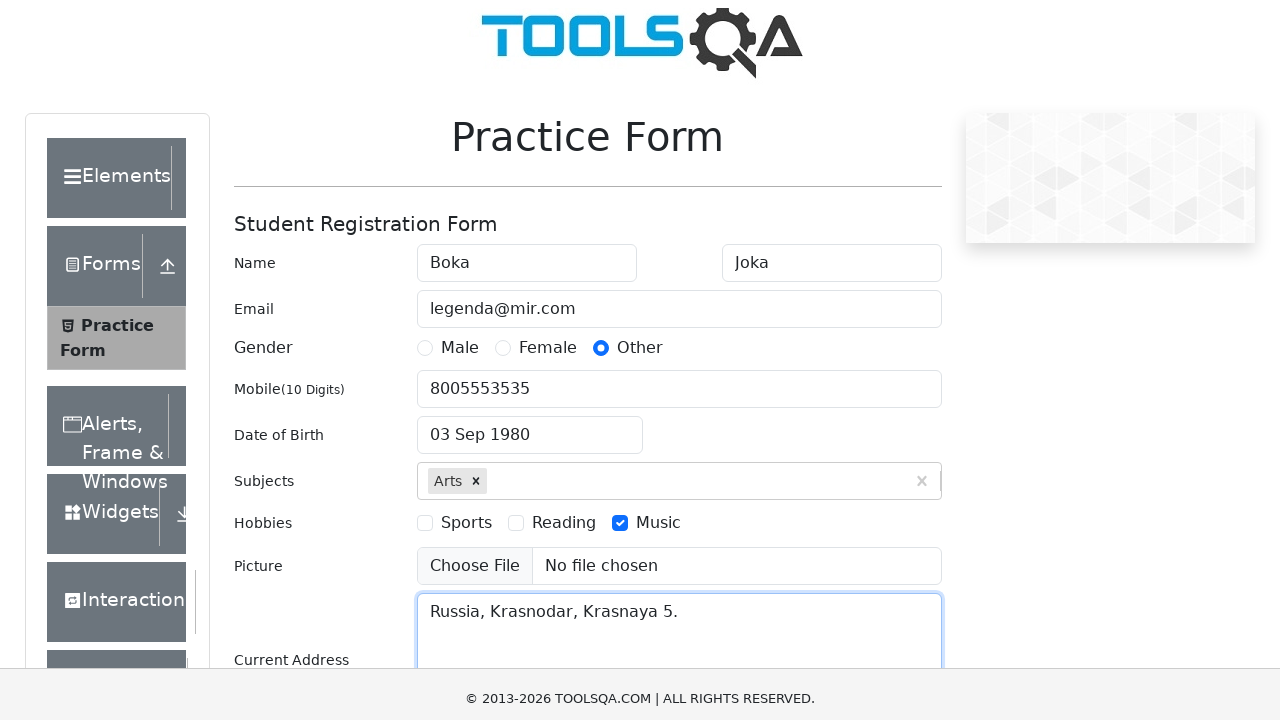

Pressed Enter to select NCR state on #react-select-3-input
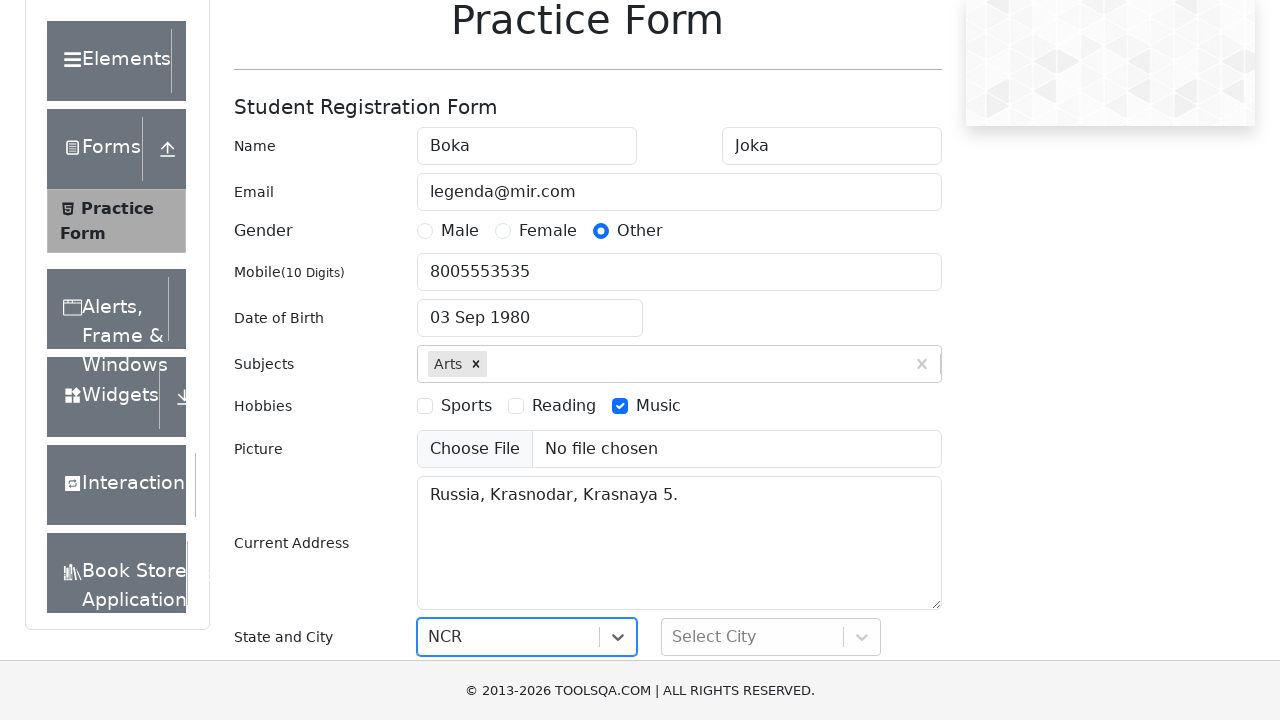

Filled city search field with 'gurgaon' on #react-select-4-input
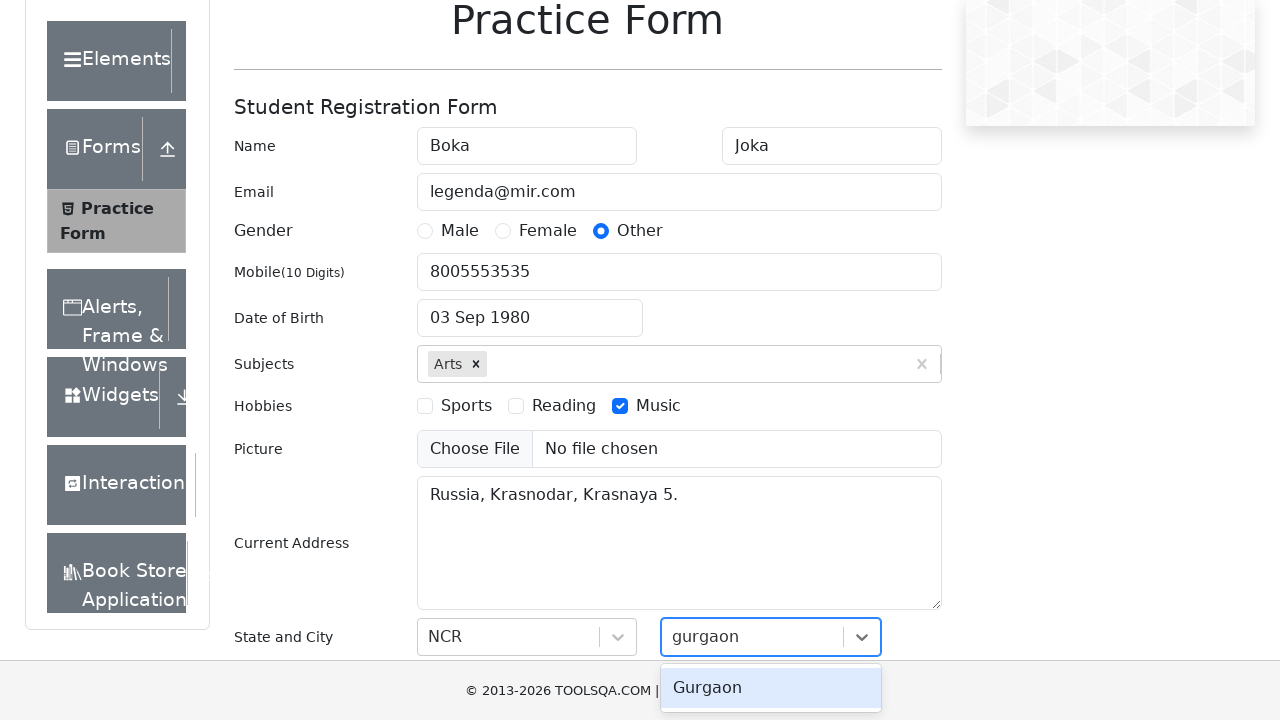

Pressed Enter to select Gurgaon city on #react-select-4-input
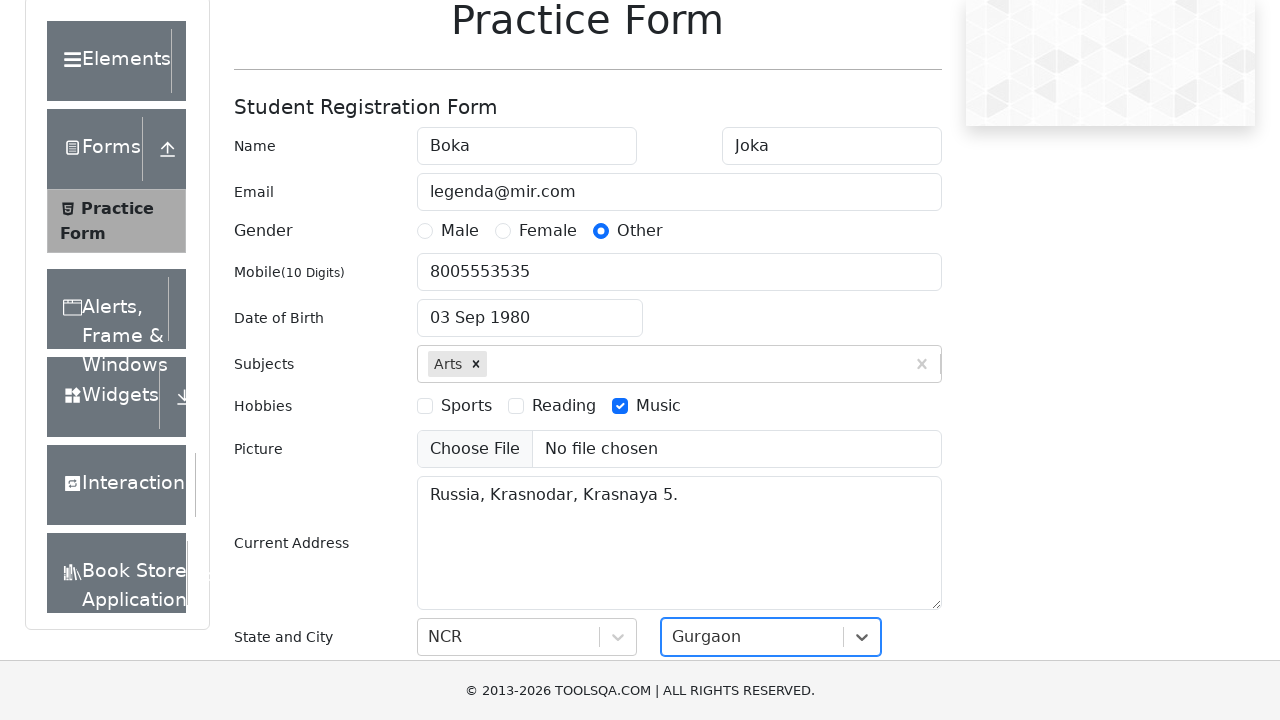

Clicked submit button to submit the form at (885, 499) on #submit
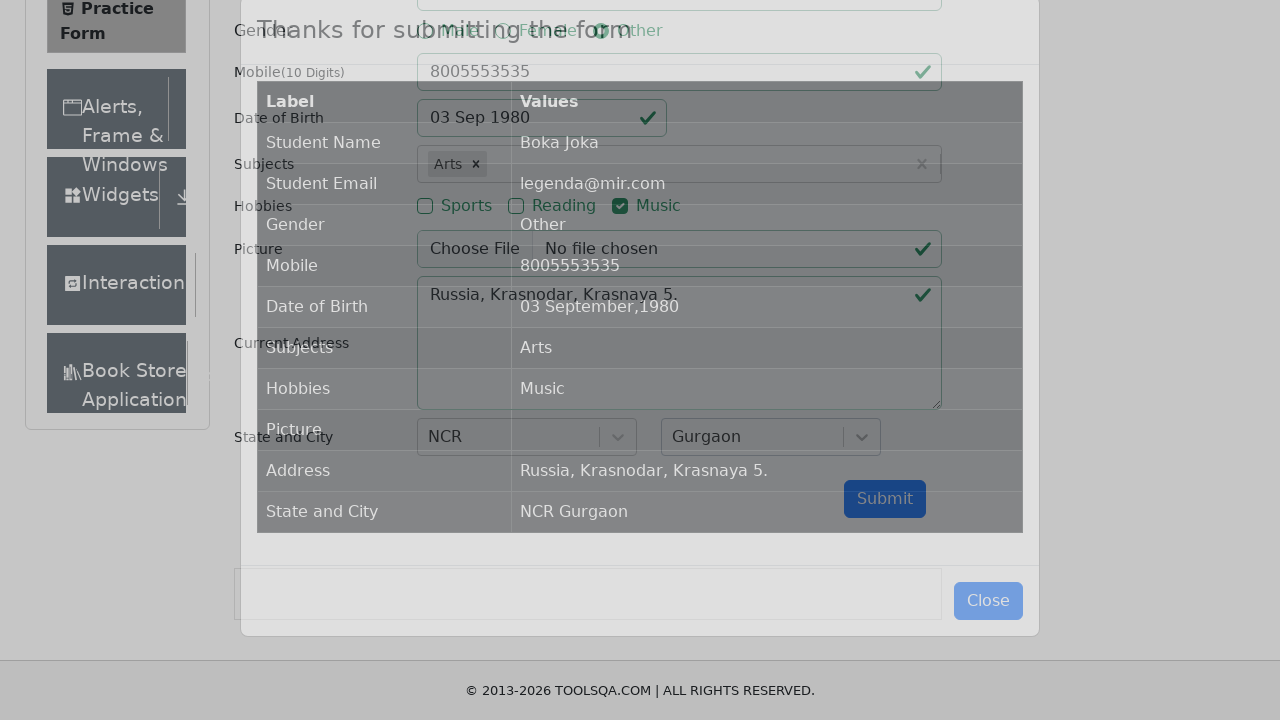

Confirmation table with submitted data appeared
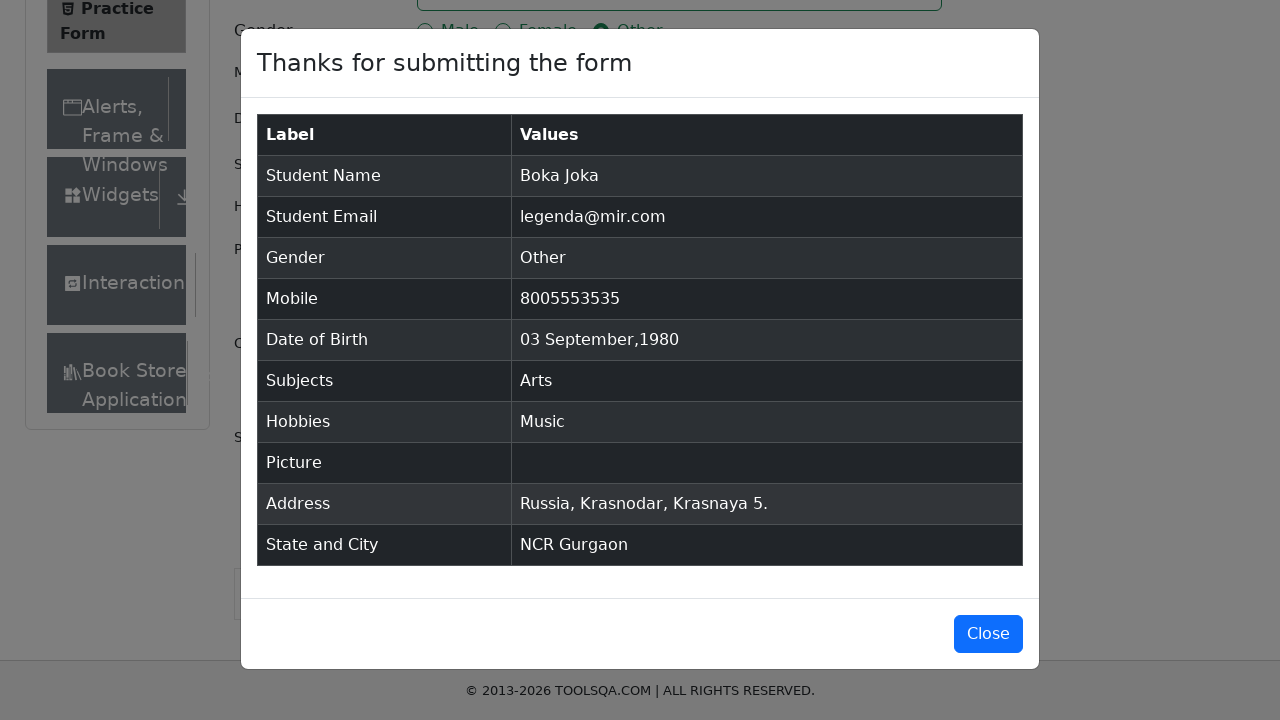

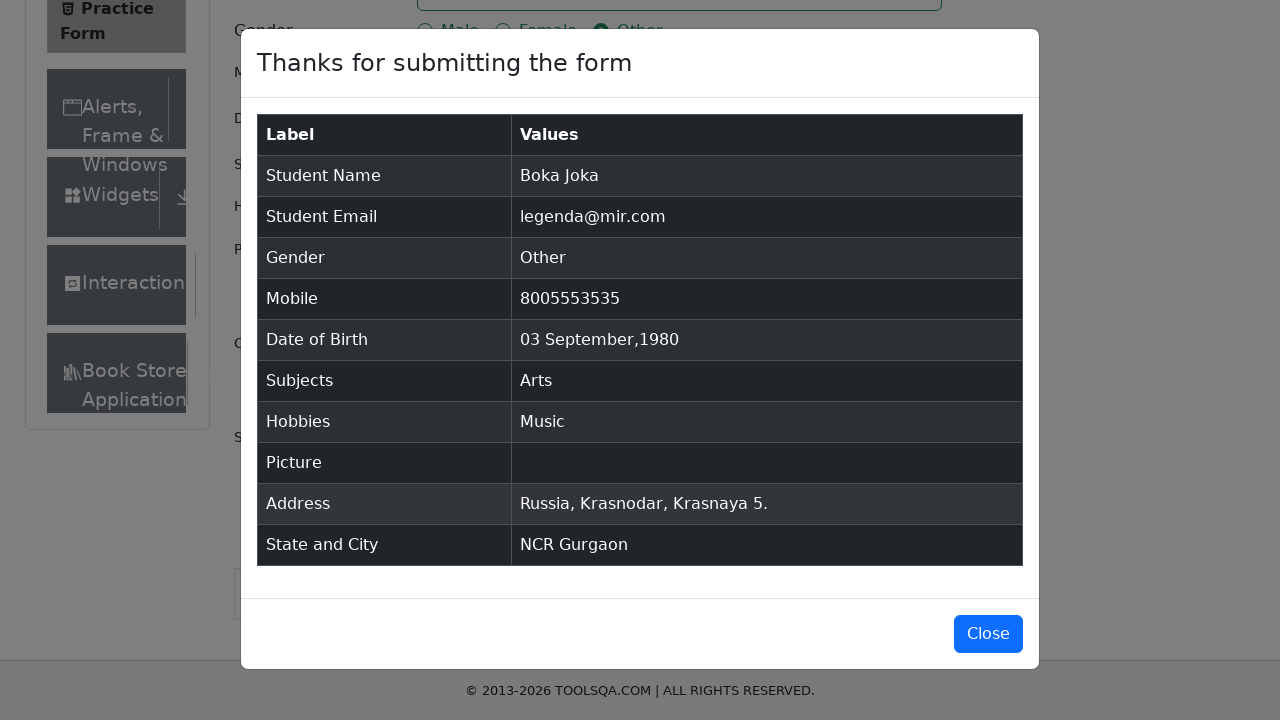